Tests opting out of A/B tests by forging an opt-out cookie on the target page, then refreshing to verify the page shows "No A/B Test" heading.

Starting URL: http://the-internet.herokuapp.com/abtest

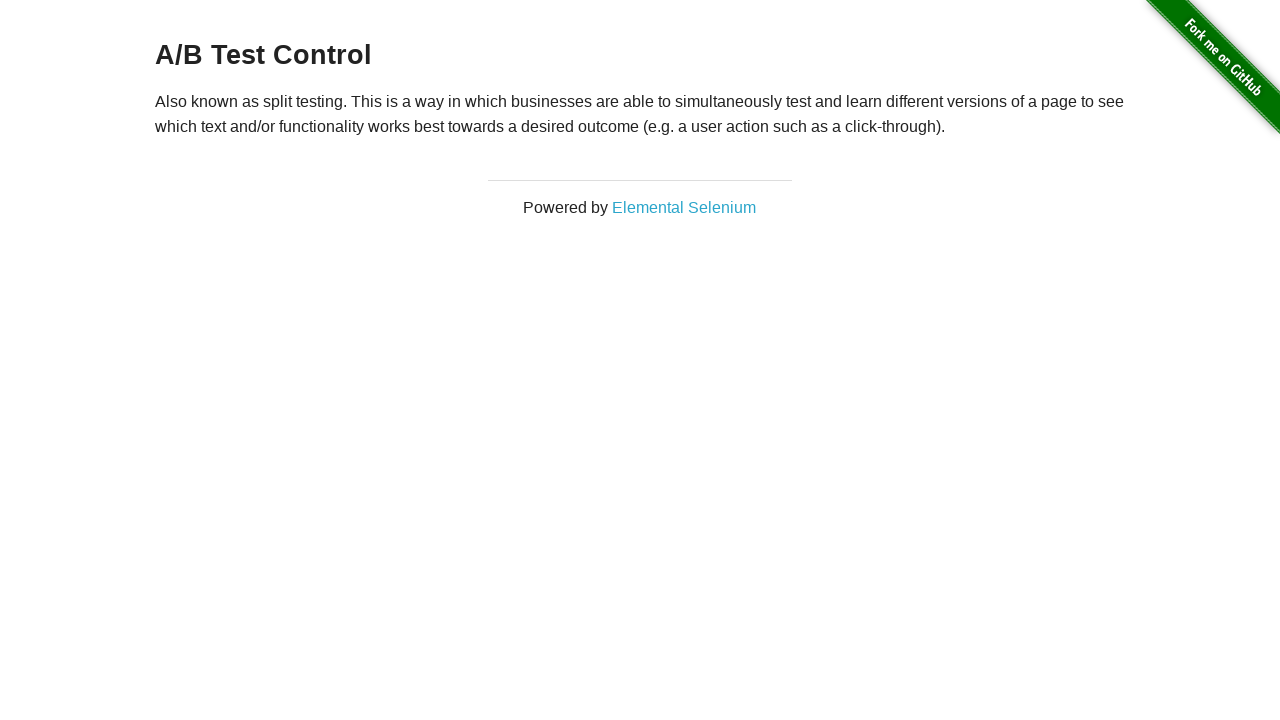

Located h3 heading element
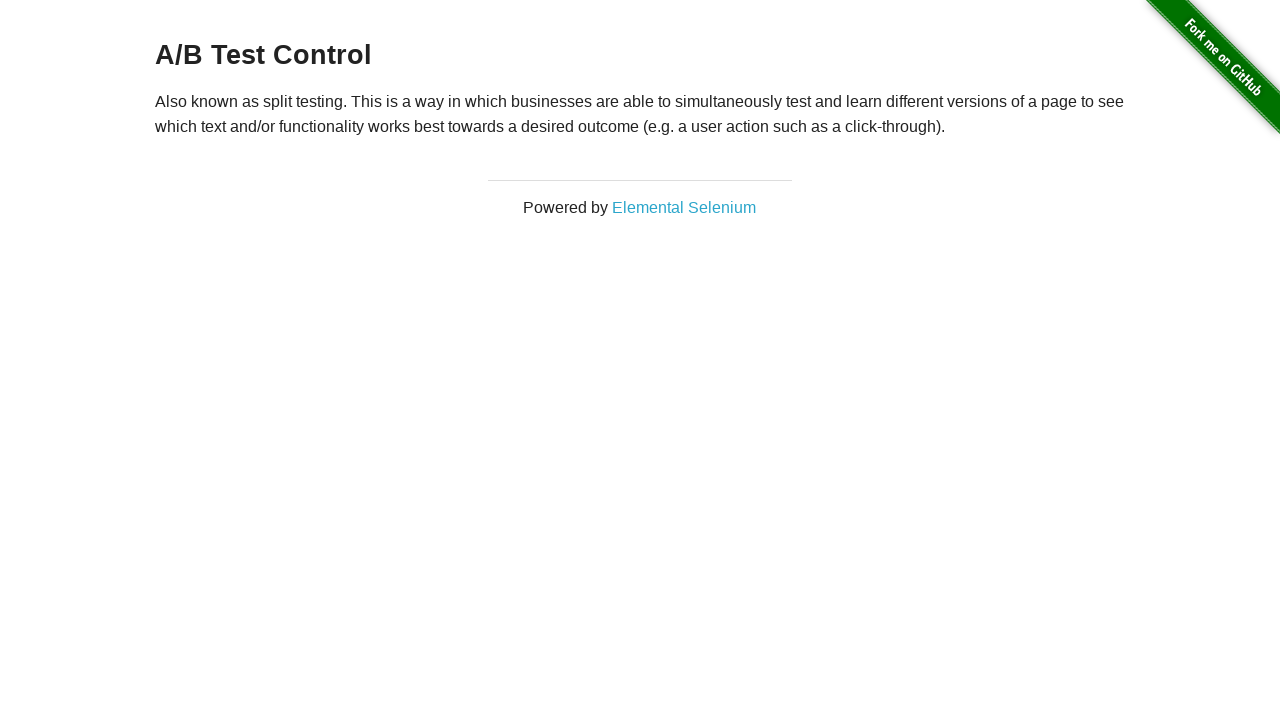

Retrieved heading text: 'A/B Test Control'
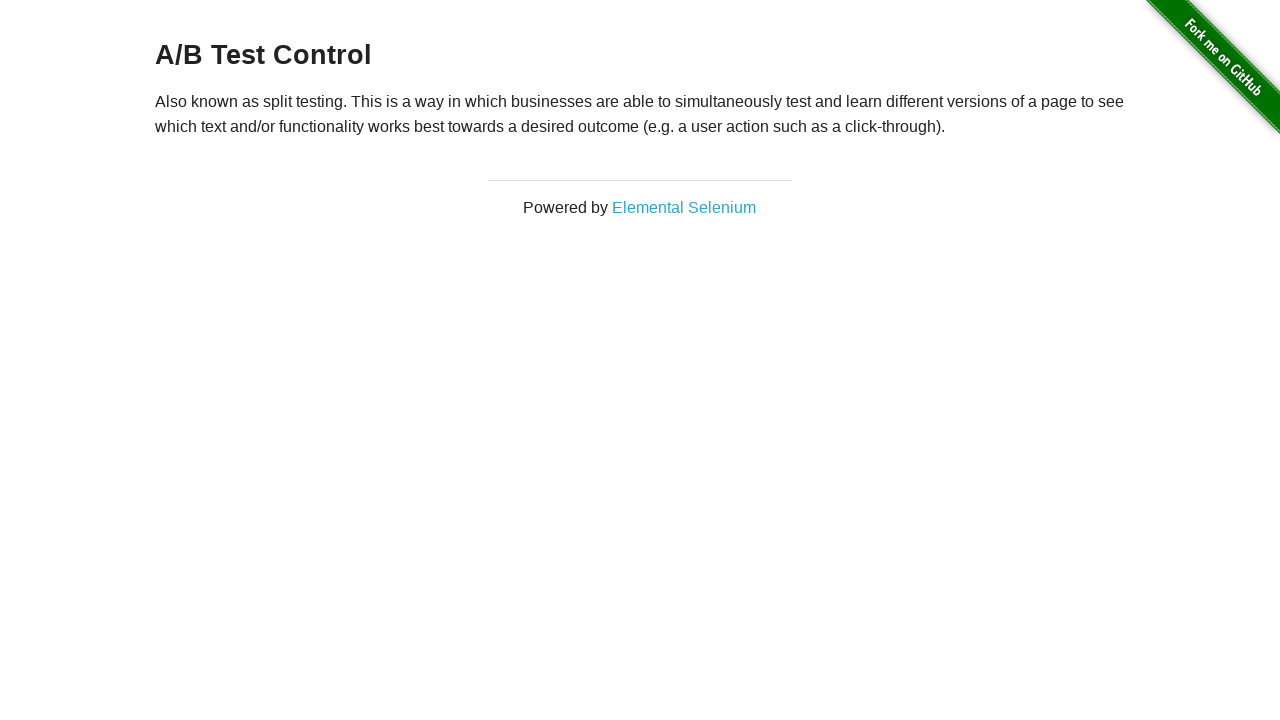

Verified heading is one of the A/B test variations
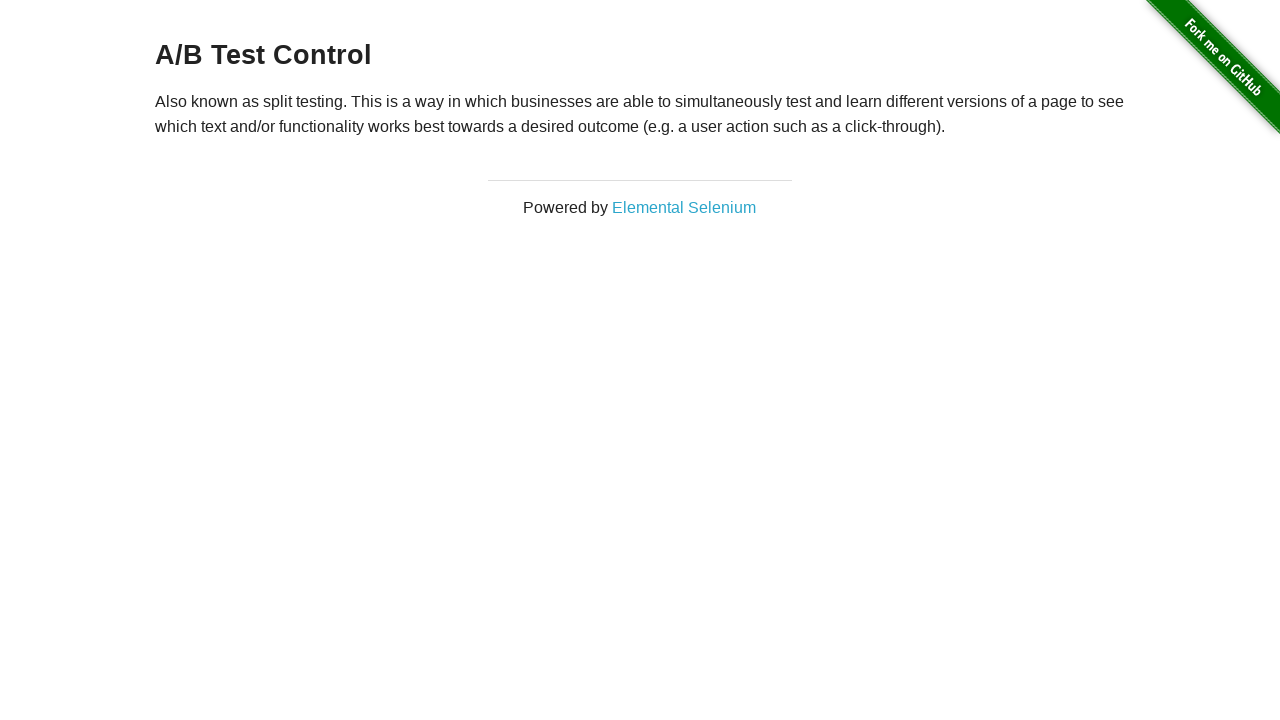

Added optimizelyOptOut cookie to context
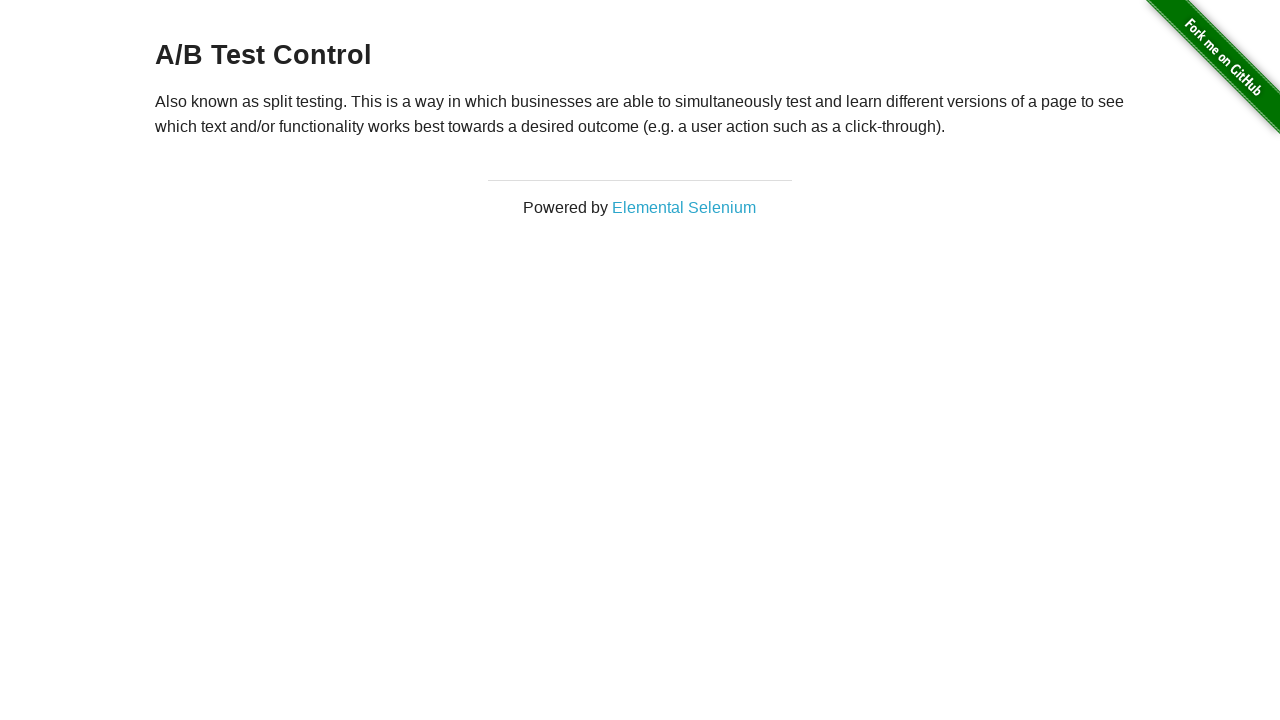

Reloaded page to apply opt-out cookie
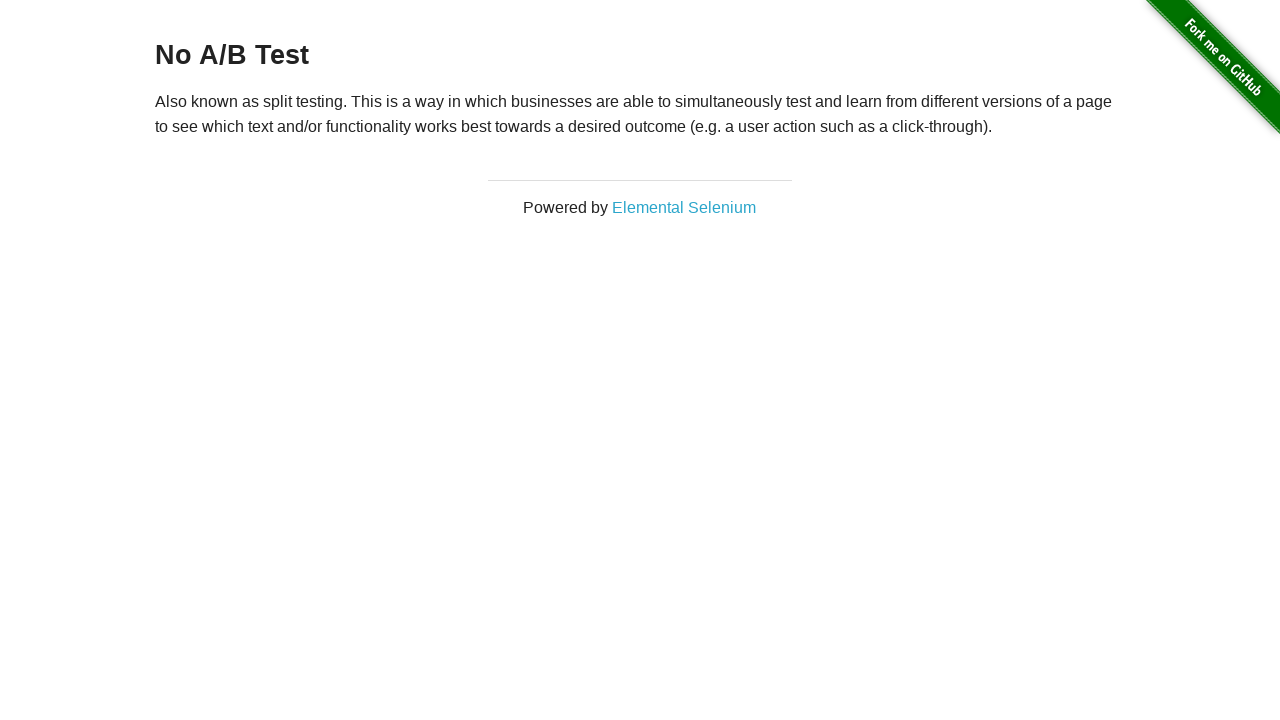

Retrieved heading text after reload: 'No A/B Test'
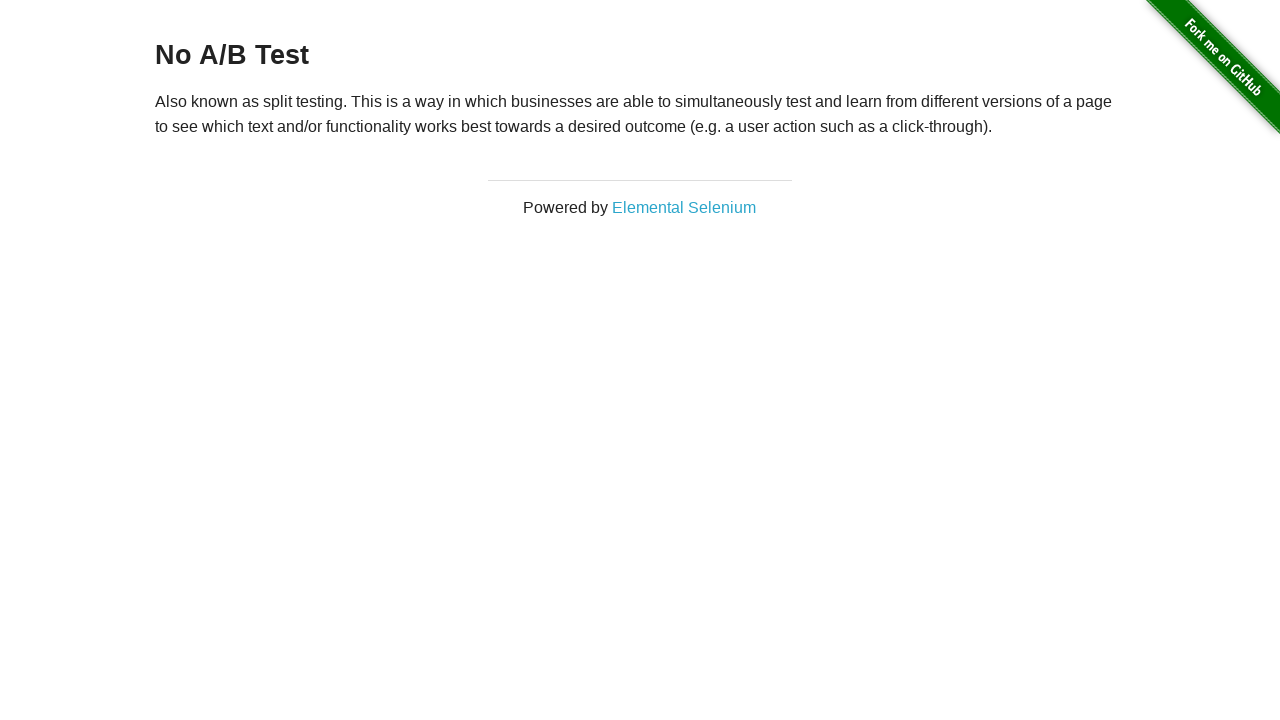

Verified heading now shows 'No A/B Test' after opt-out
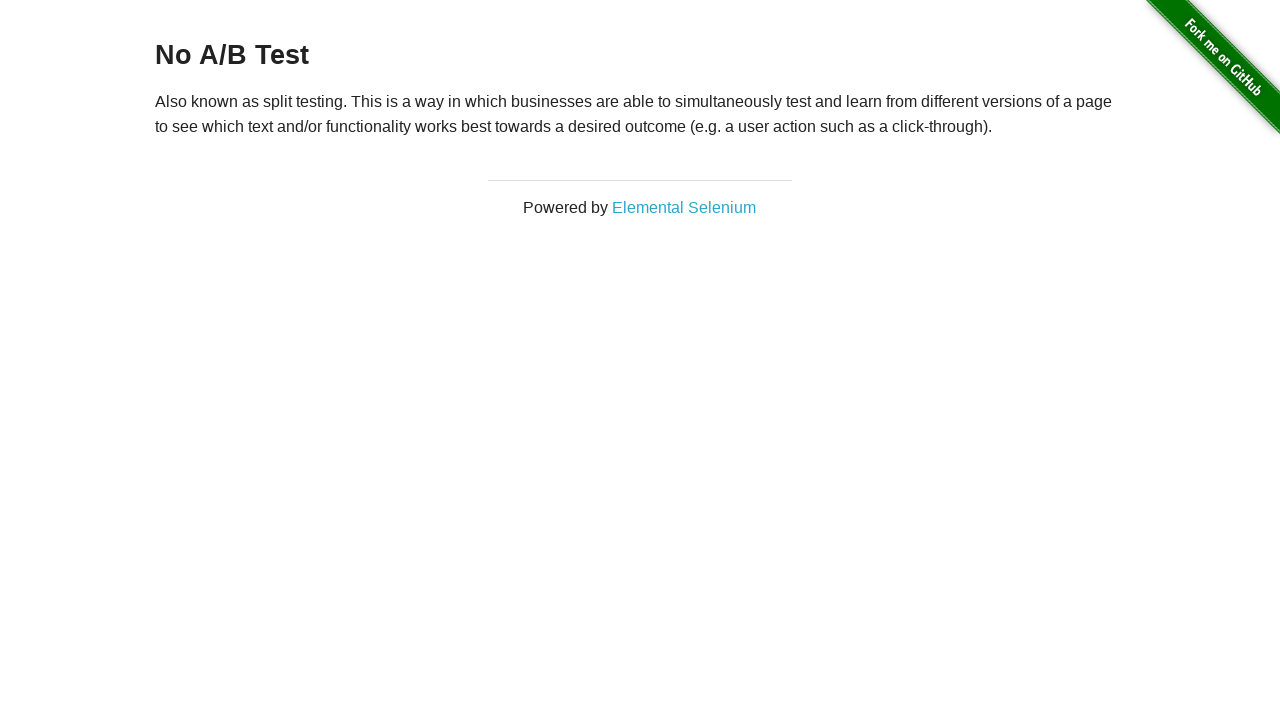

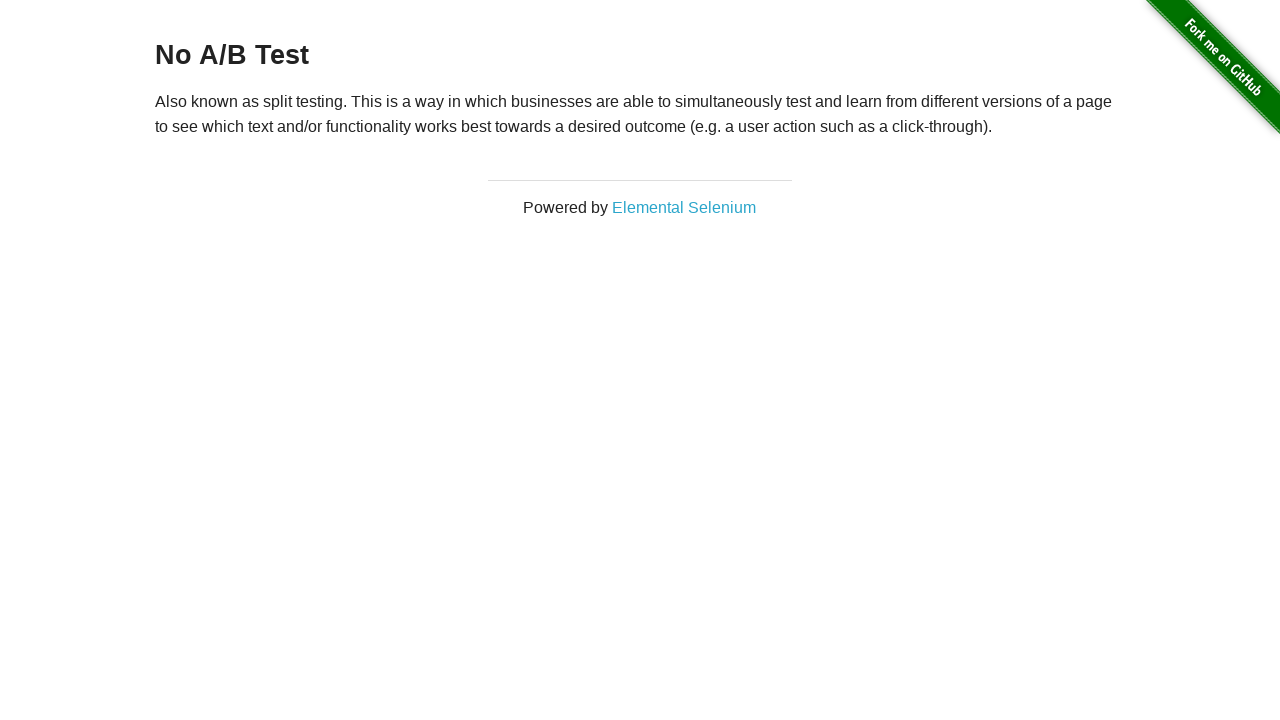